Navigates to Nike homepage

Starting URL: http://www.nike.com

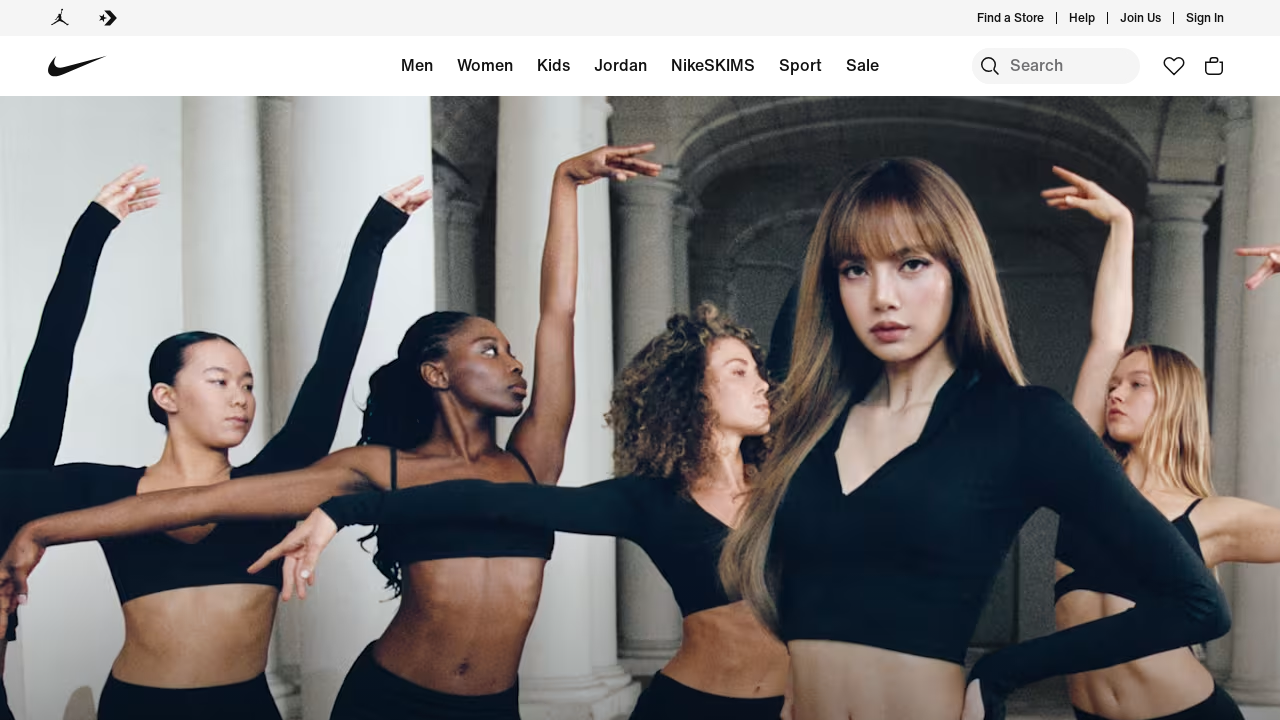

Waited for Nike homepage to fully load (networkidle)
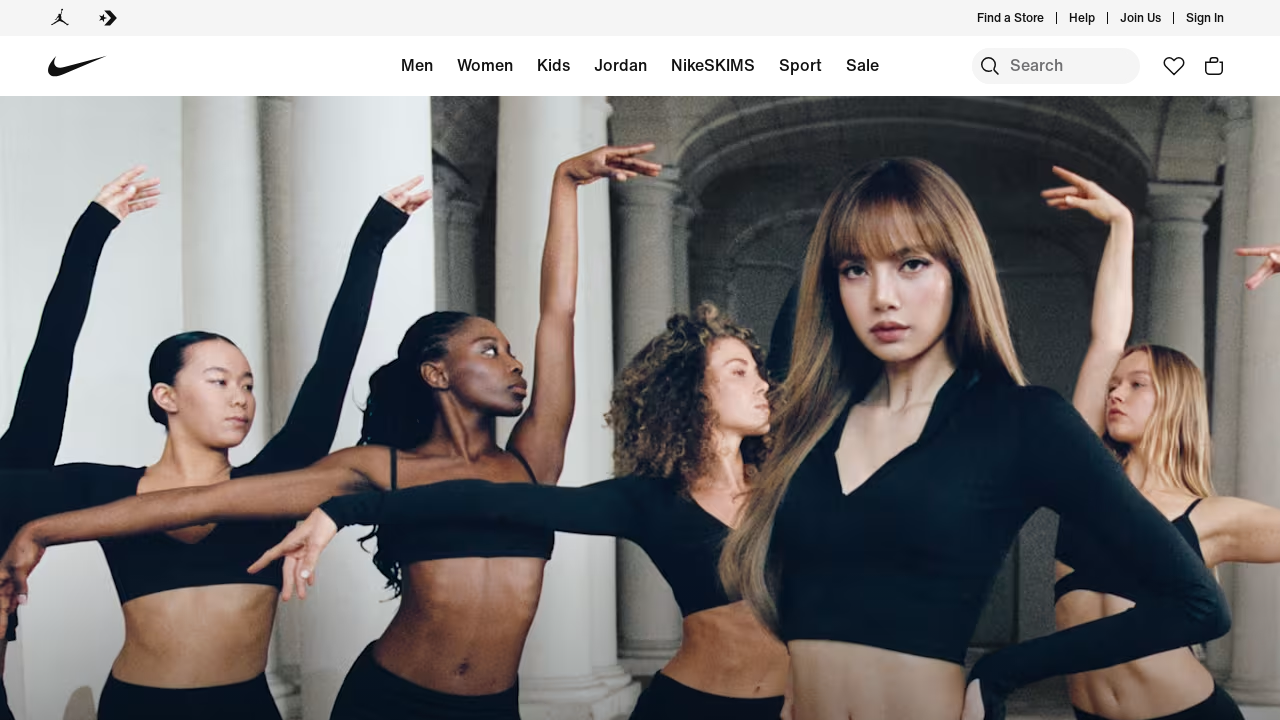

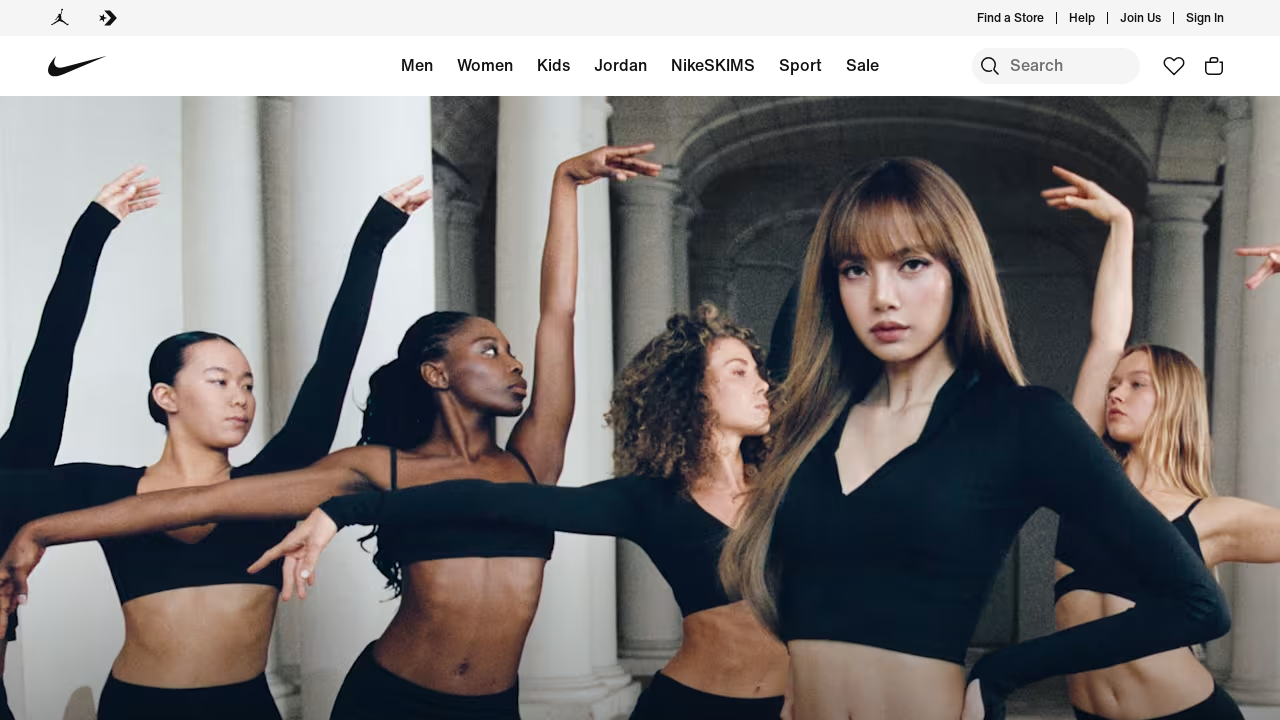